Tests mouse hover functionality by hovering over a dropdown button and clicking on a specific option from the revealed menu

Starting URL: http://seleniumpractise.blogspot.com/2016/08/how-to-perform-mouse-hover-in-selenium.html

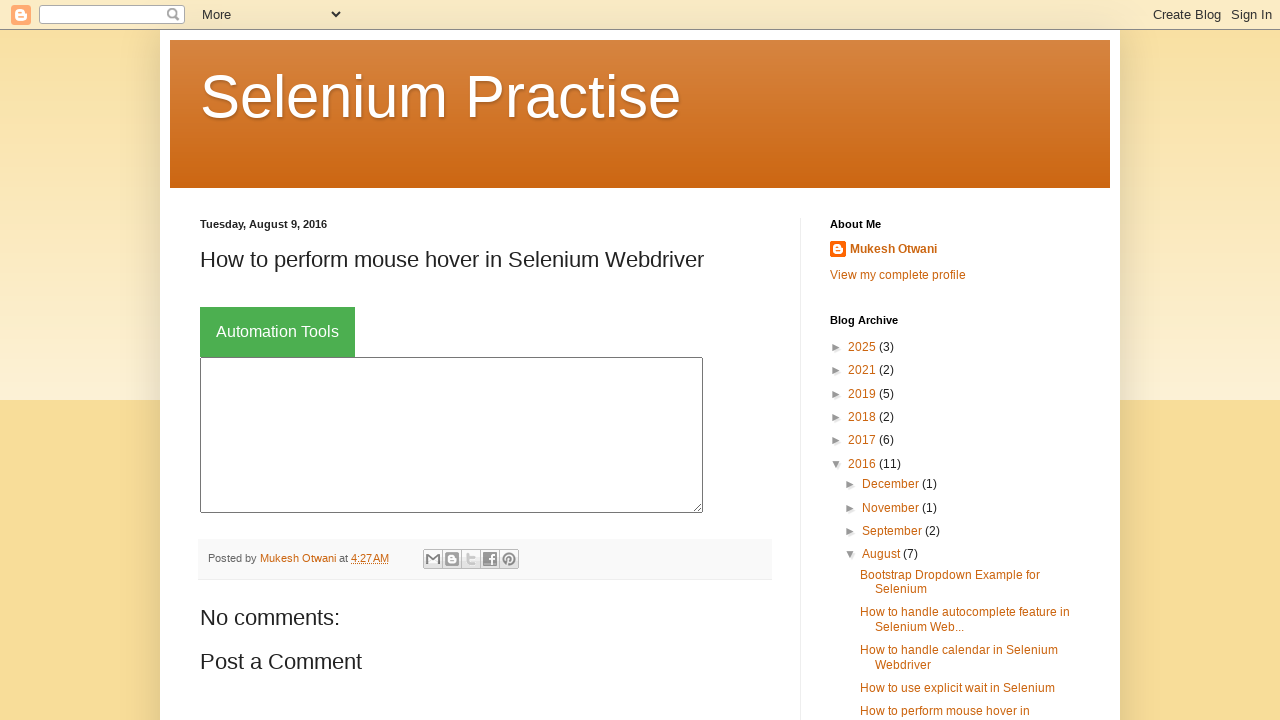

Hovered over 'Automation Tools' button to reveal dropdown menu at (278, 332) on button:text('Automation Tools')
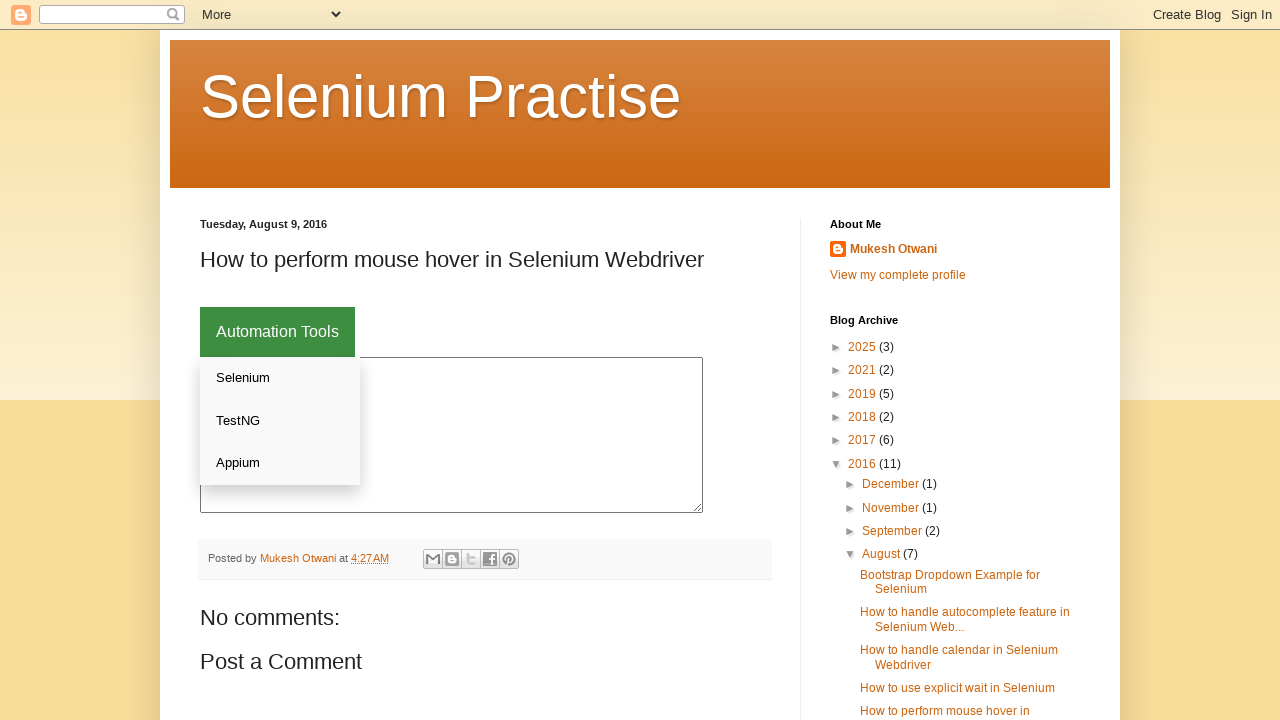

Clicked on 'TestNG' option from the dropdown menu at (280, 421) on xpath=//div[@class='dropdown-content']/a >> nth=1
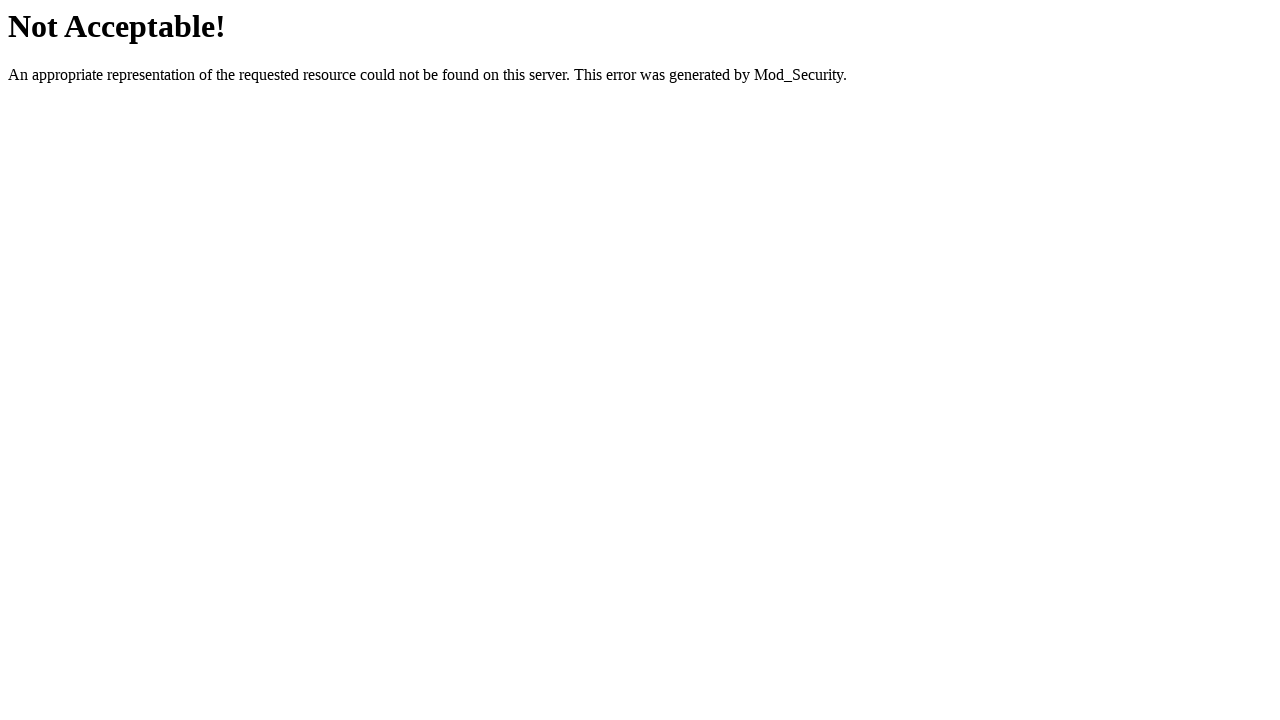

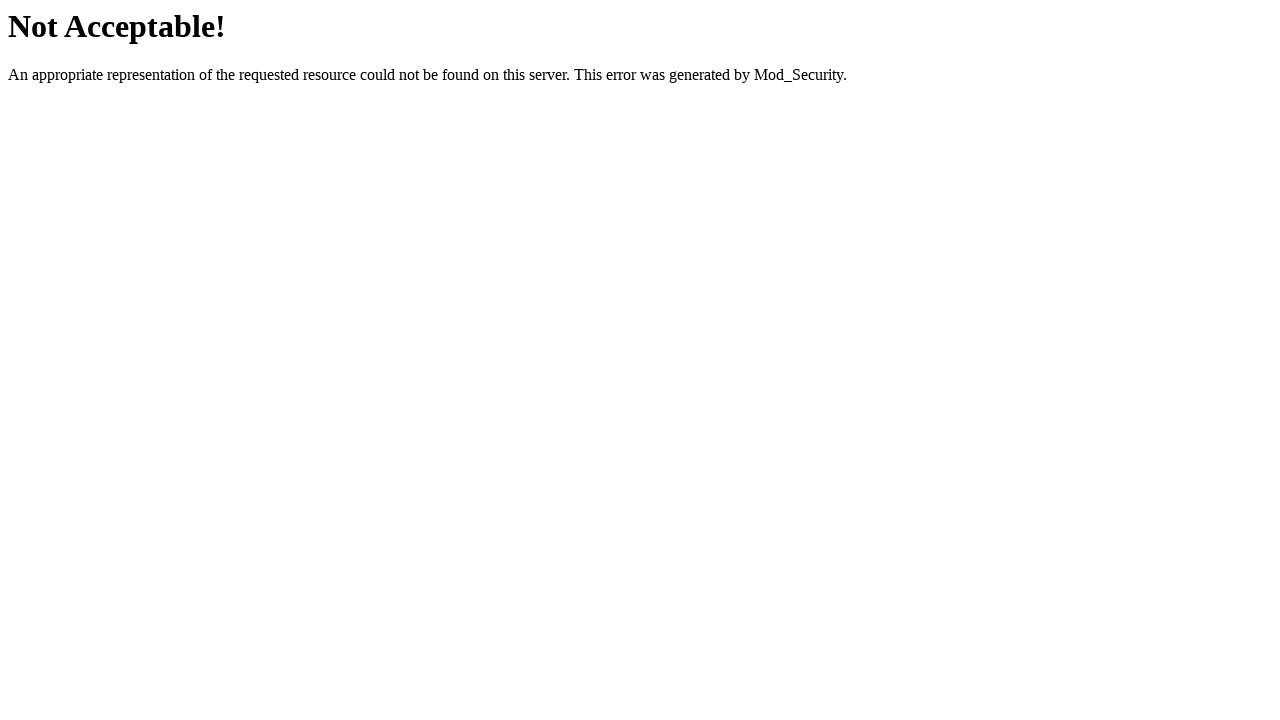